Tests scrolling functionality and validates that the sum of values in a table column matches the displayed total amount

Starting URL: https://rahulshettyacademy.com/AutomationPractice/

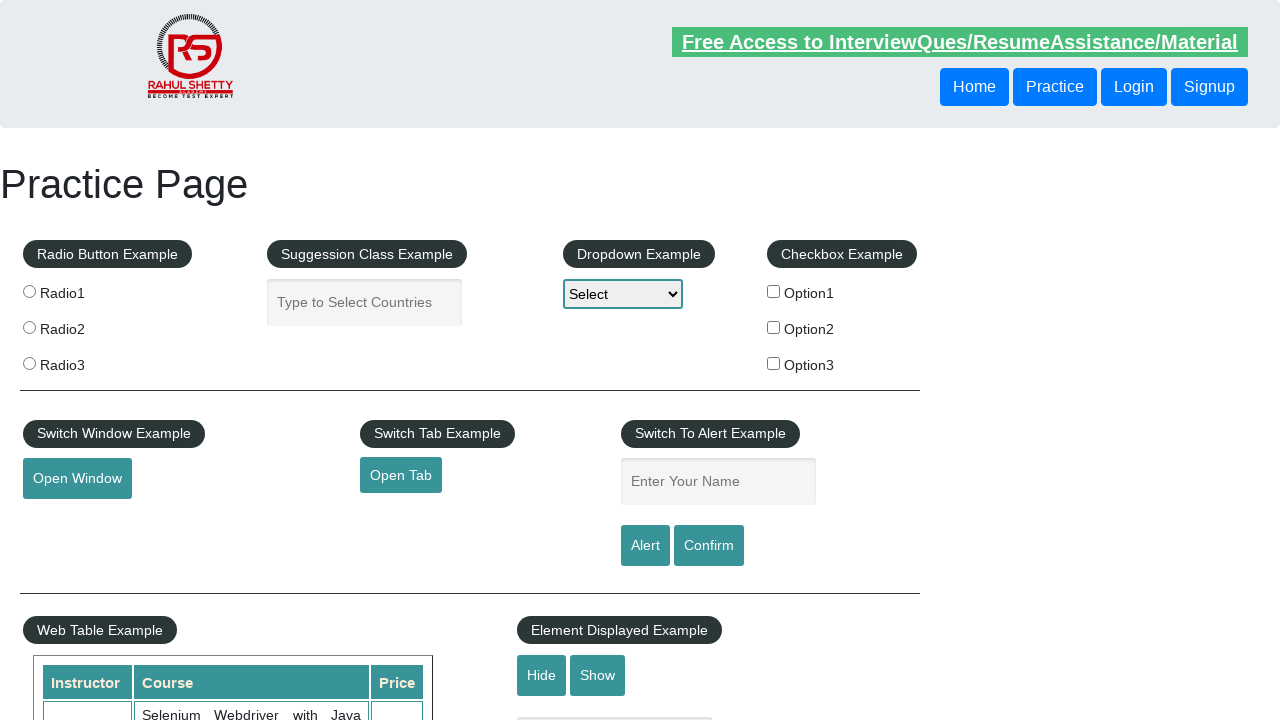

Scrolled down the page by 500px
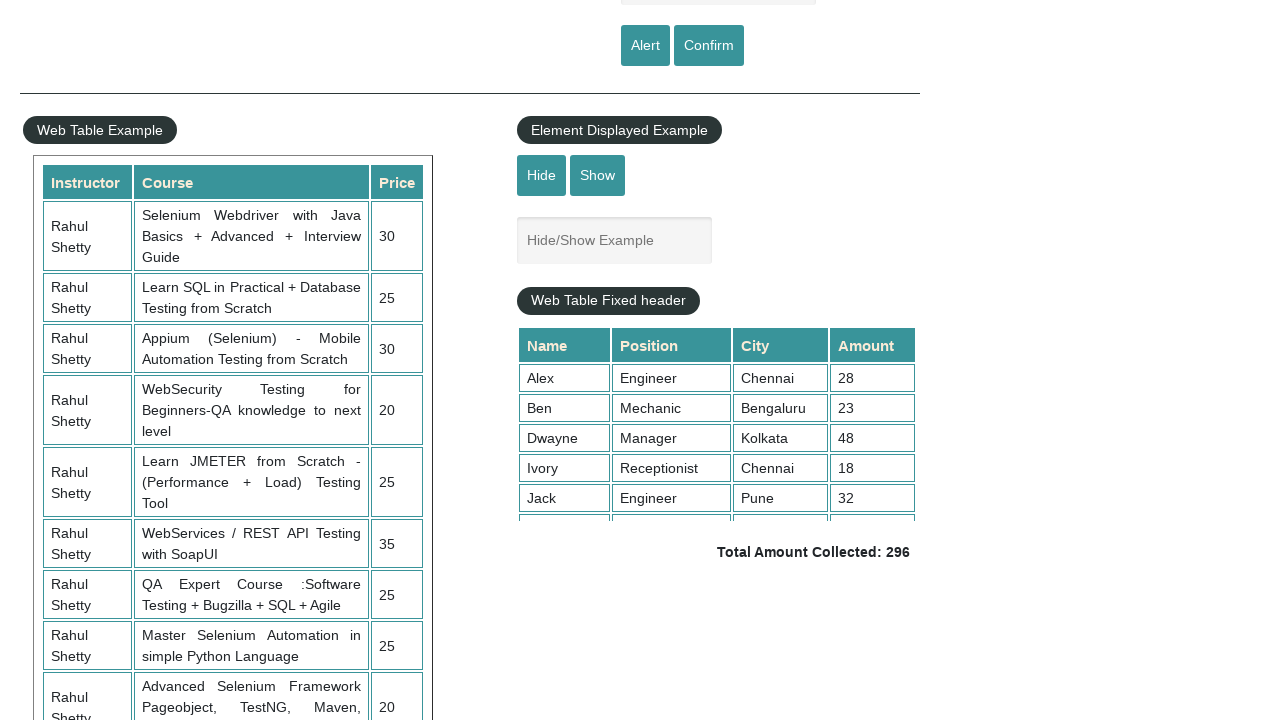

Waited 2 seconds for table to be visible
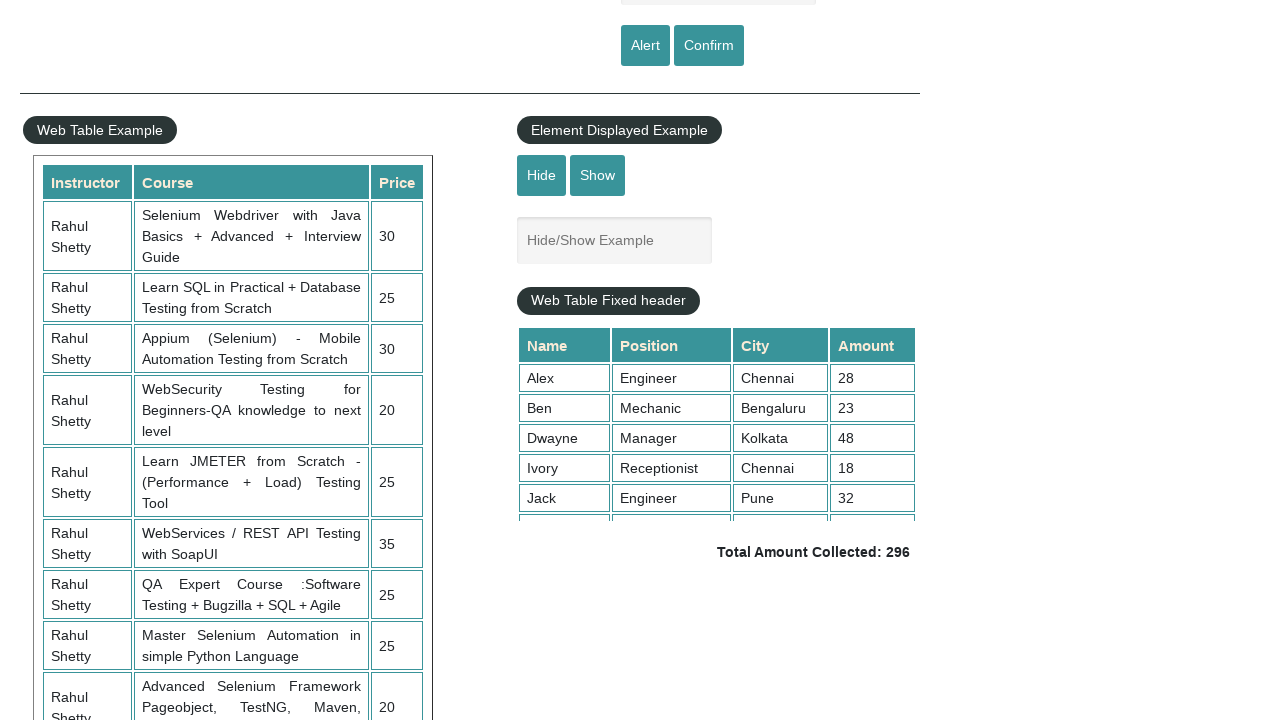

Scrolled within the table to position 5000
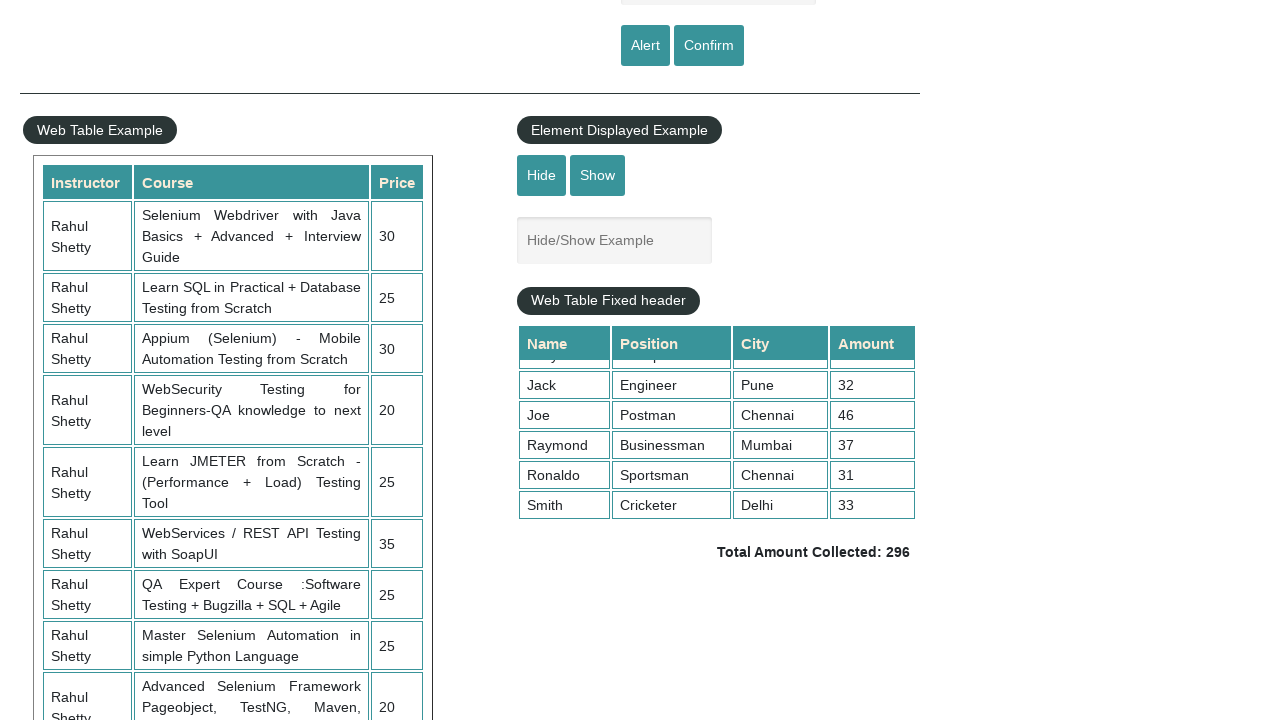

Retrieved all values from the 4th column of the table
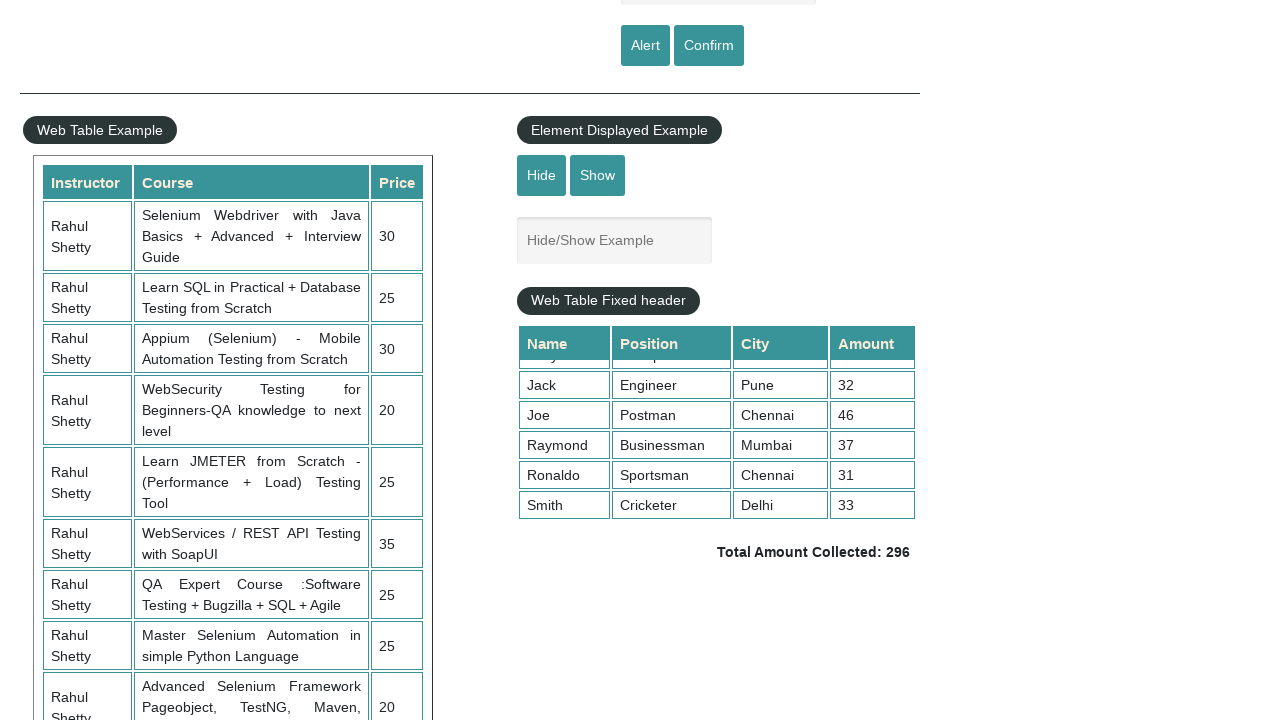

Calculated sum of all column values: 296
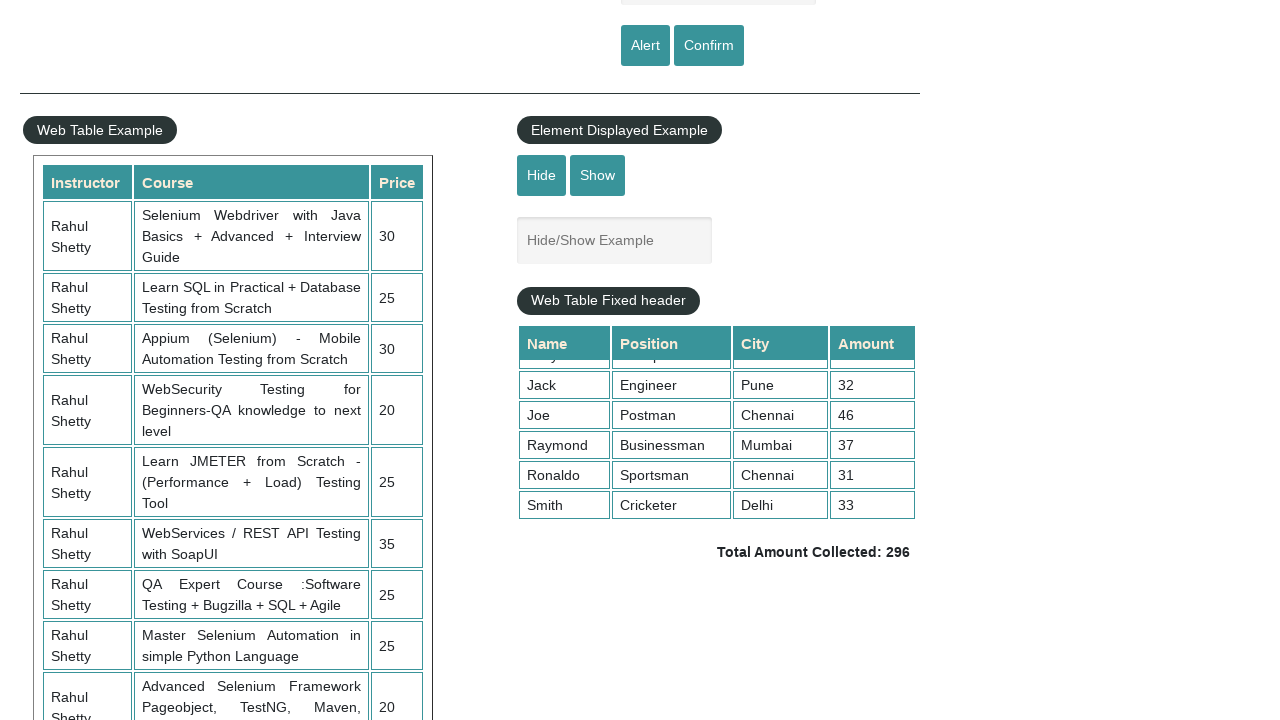

Retrieved displayed total amount text:  Total Amount Collected: 296 
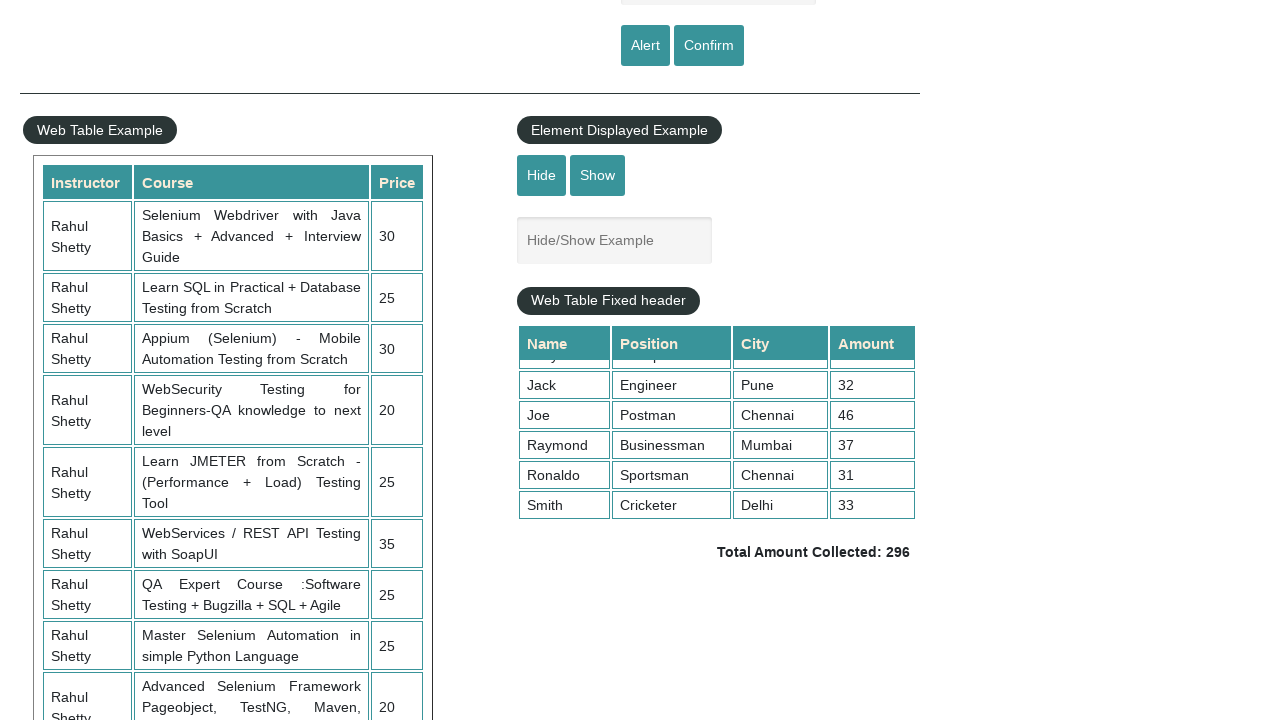

Parsed total amount from text: 296
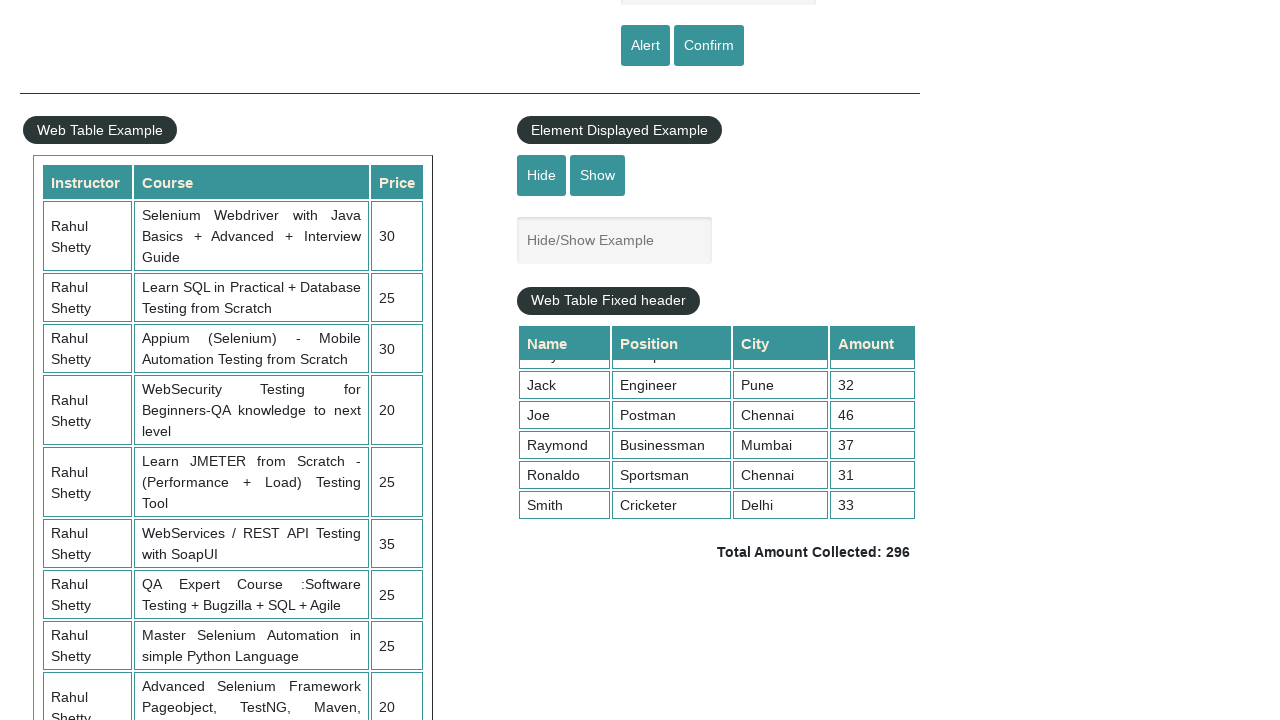

Assertion passed: calculated sum (296) matches displayed total (296)
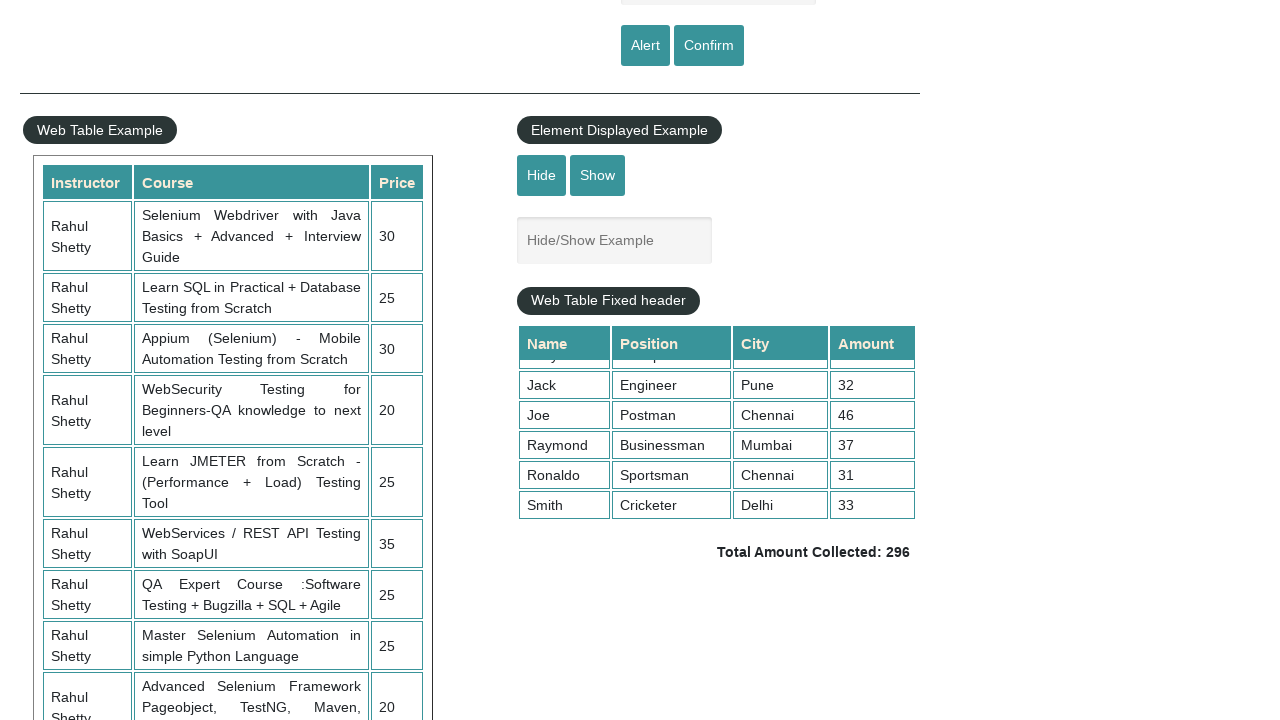

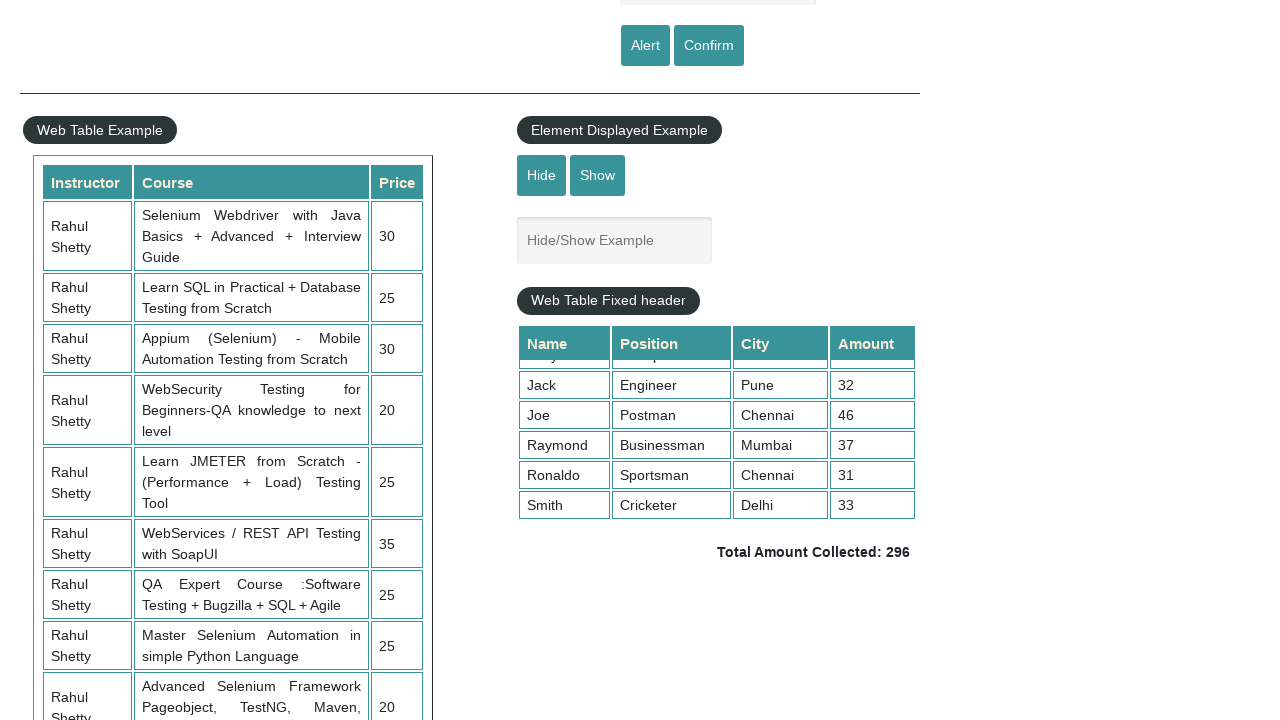